Tests explicit wait for element visibility by clicking Start and waiting for result text to become visible

Starting URL: http://the-internet.herokuapp.com/dynamic_loading/2

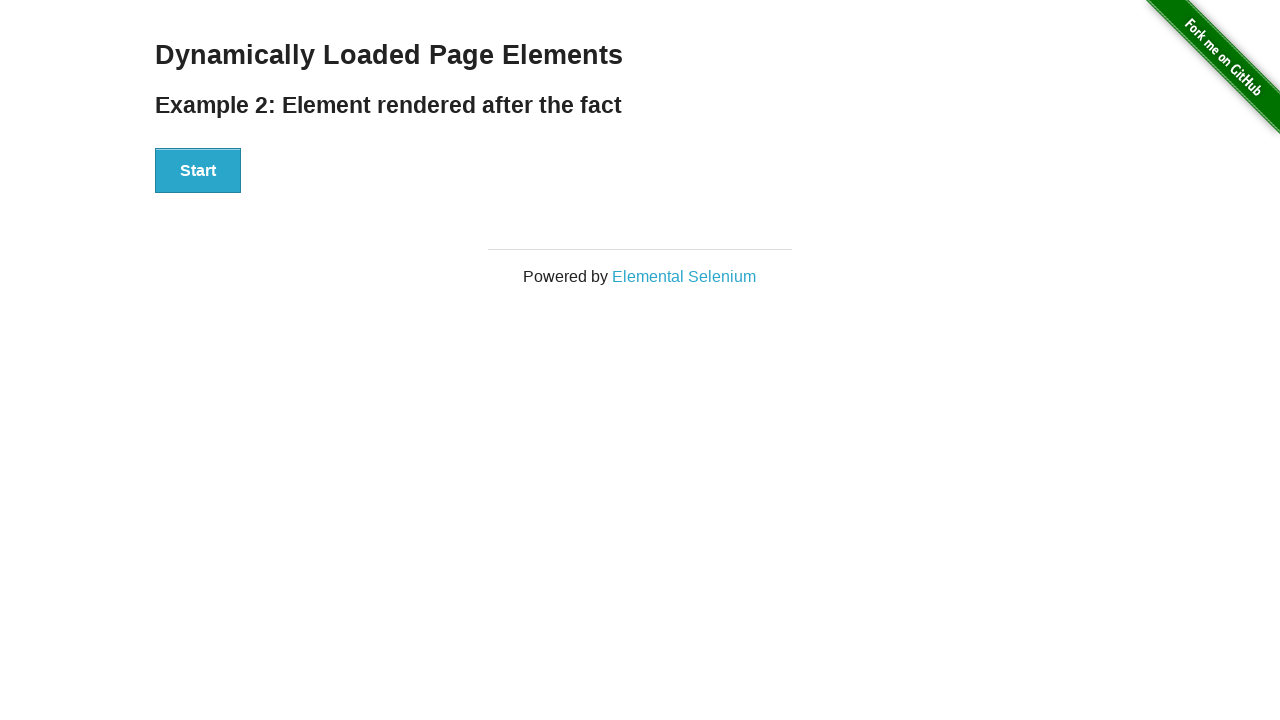

Clicked the Start button to initiate dynamic loading at (198, 171) on div#start button
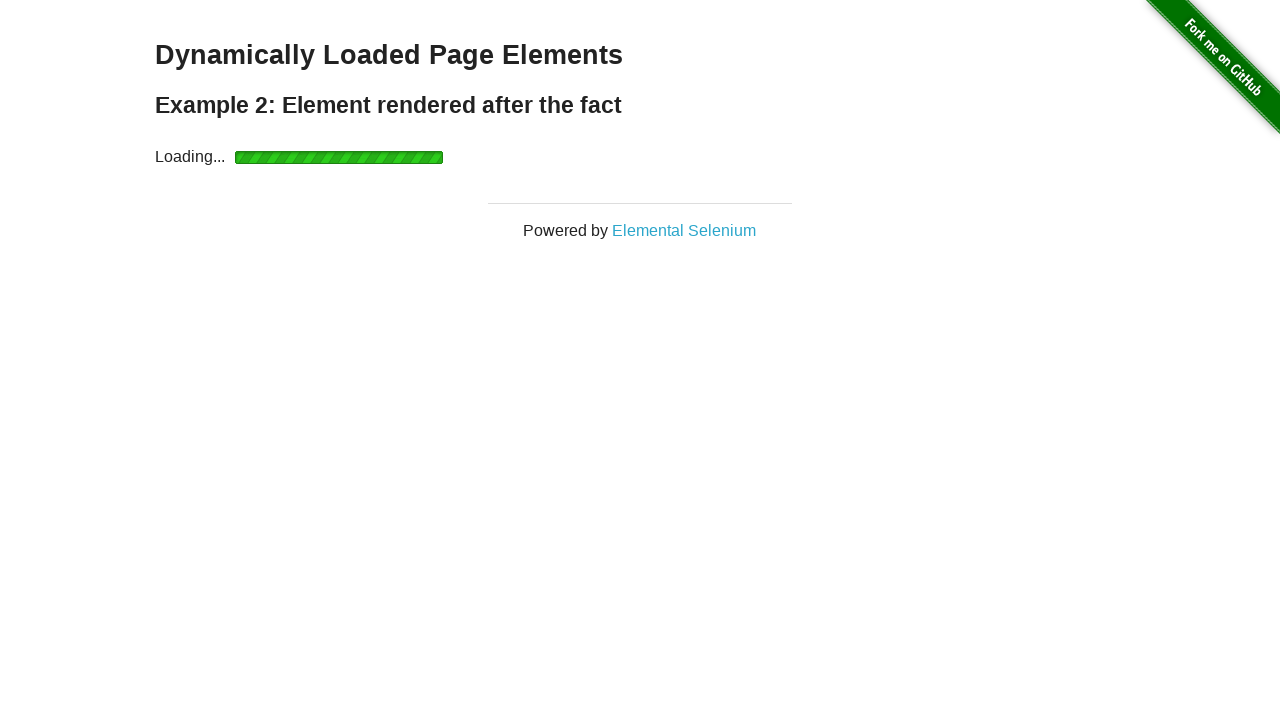

Waited for result text to become visible in finish section
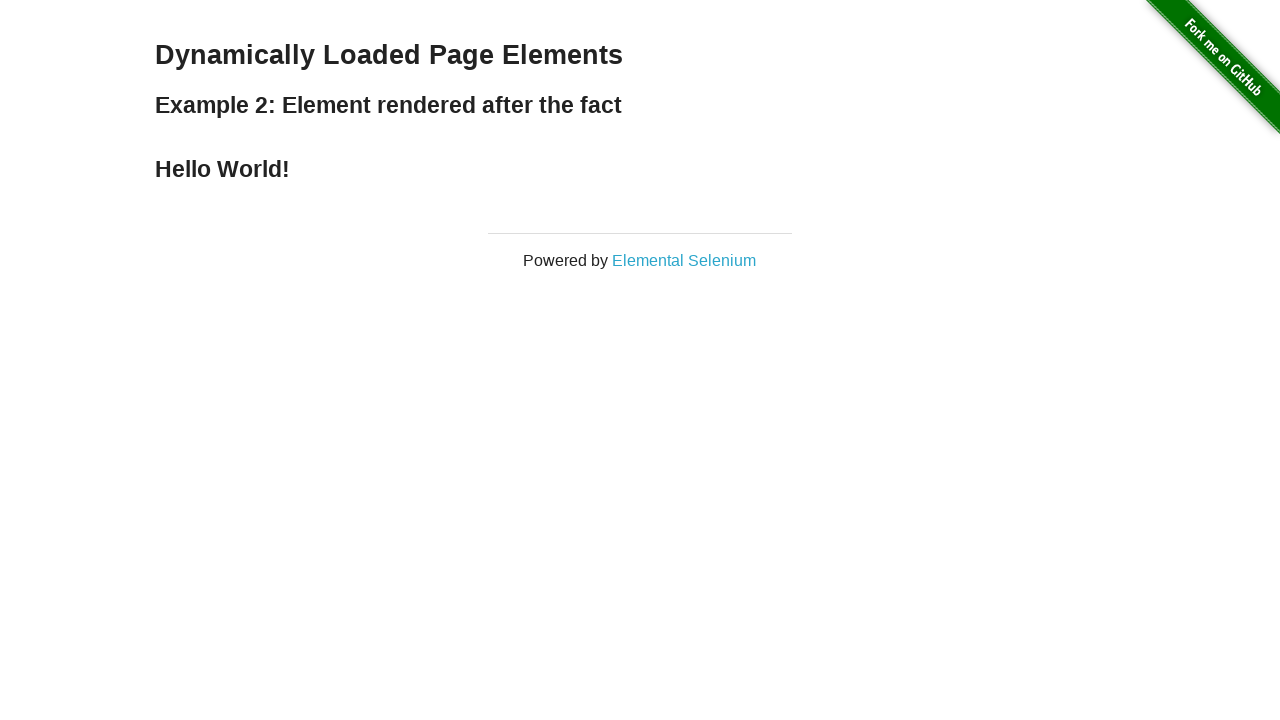

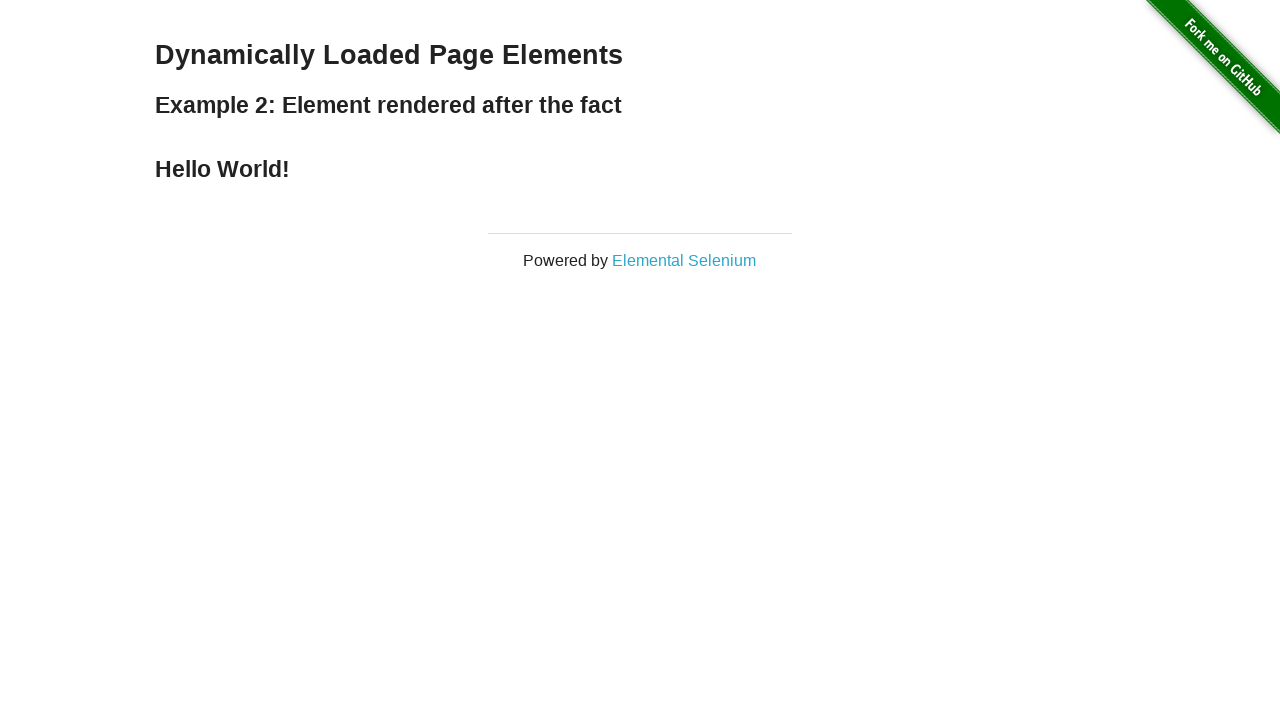